Tests filtering to display only active (incomplete) items by clicking the Active link

Starting URL: https://demo.playwright.dev/todomvc

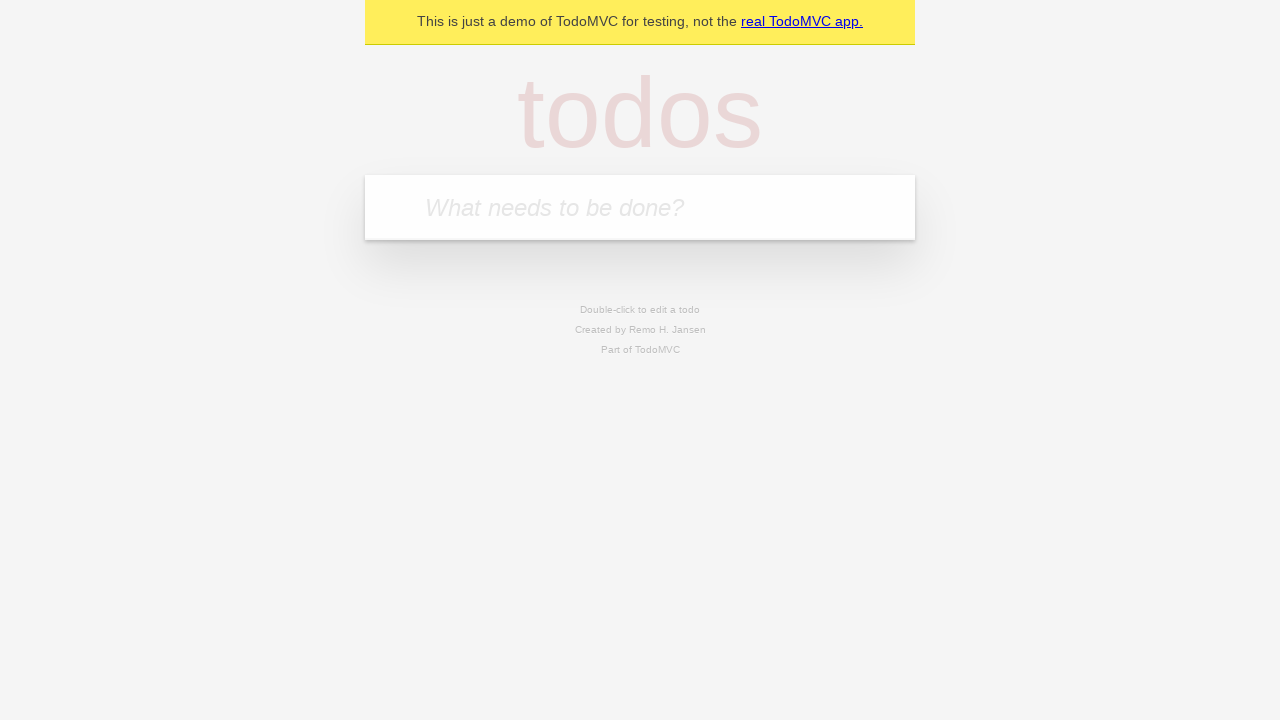

Filled todo input with 'buy some cheese' on internal:attr=[placeholder="What needs to be done?"i]
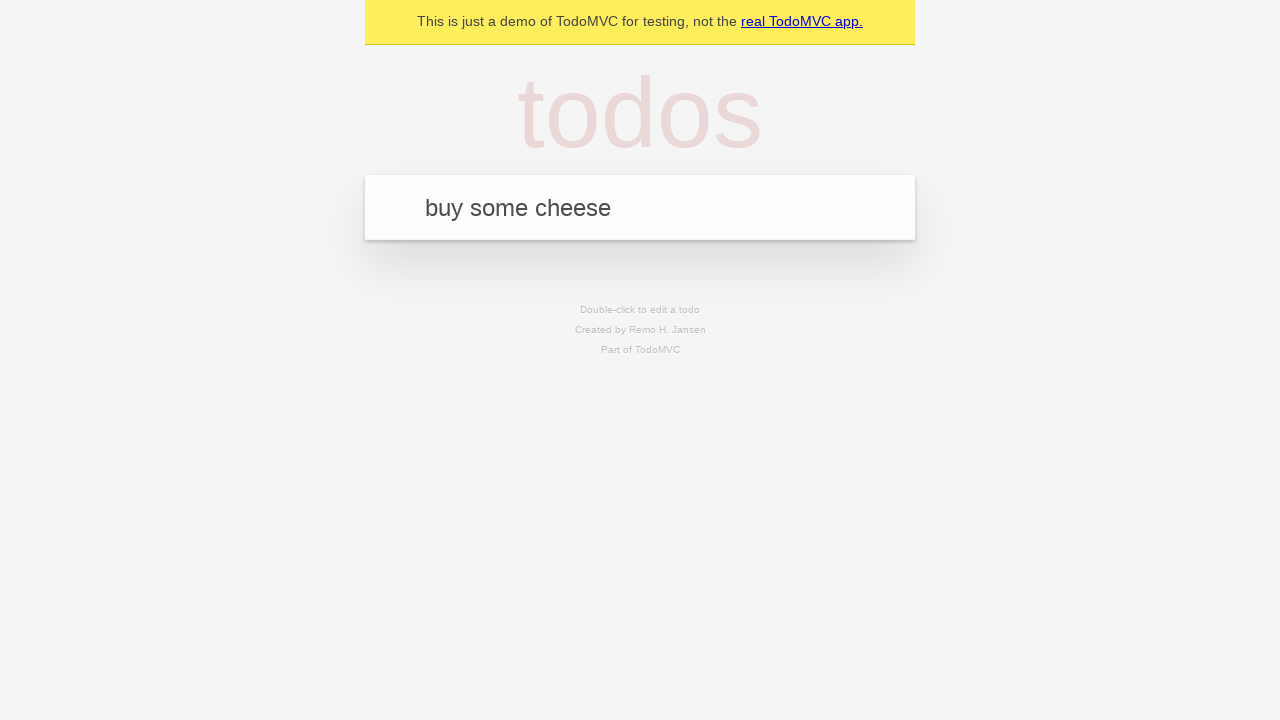

Pressed Enter to create todo 'buy some cheese' on internal:attr=[placeholder="What needs to be done?"i]
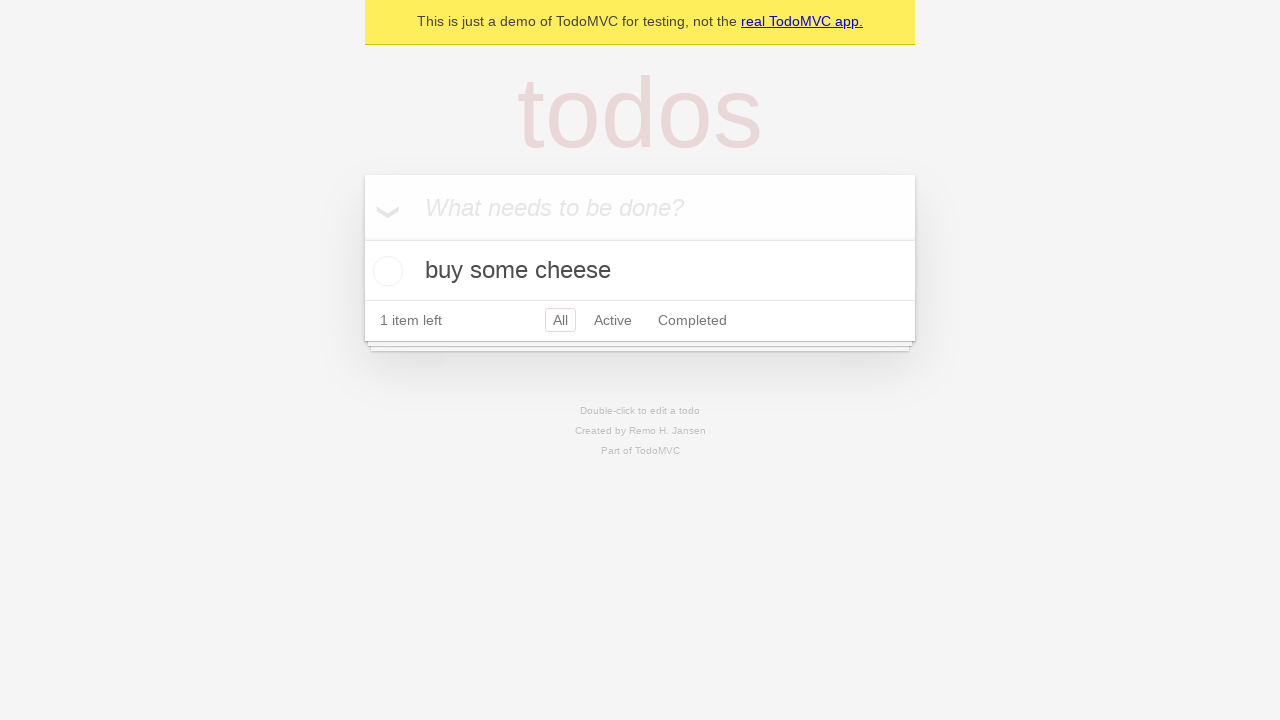

Filled todo input with 'feed the cat' on internal:attr=[placeholder="What needs to be done?"i]
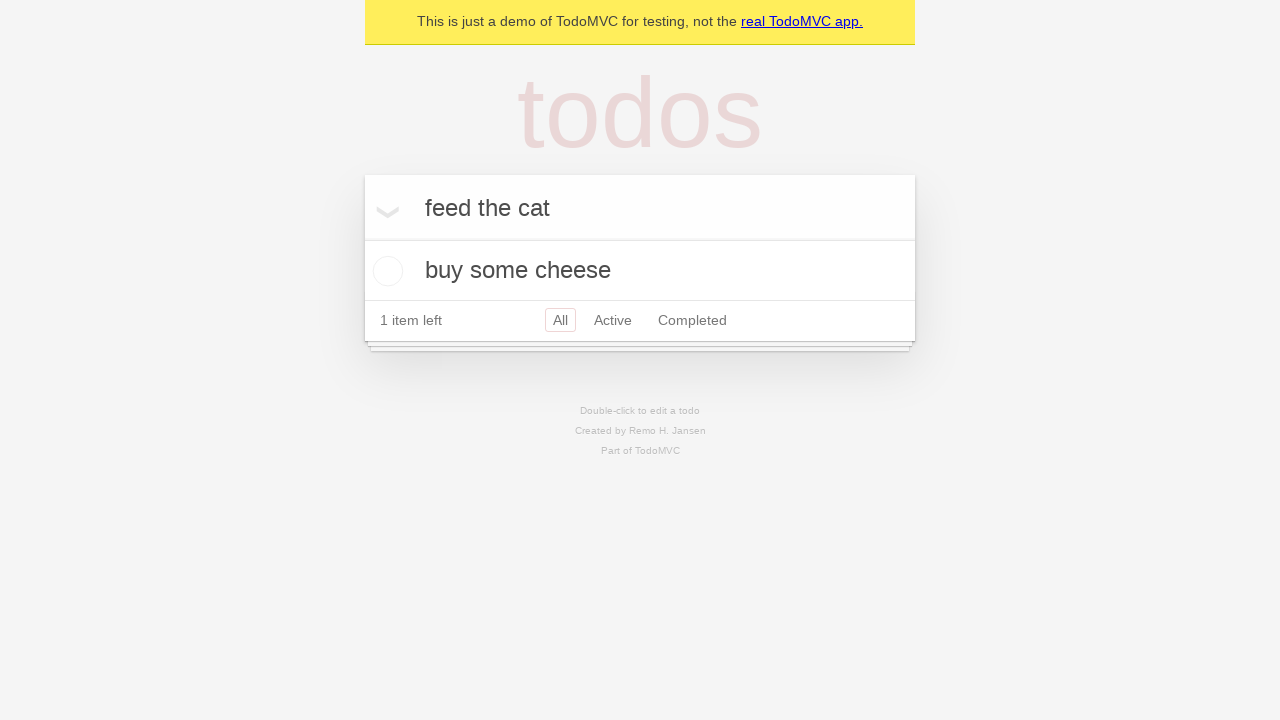

Pressed Enter to create todo 'feed the cat' on internal:attr=[placeholder="What needs to be done?"i]
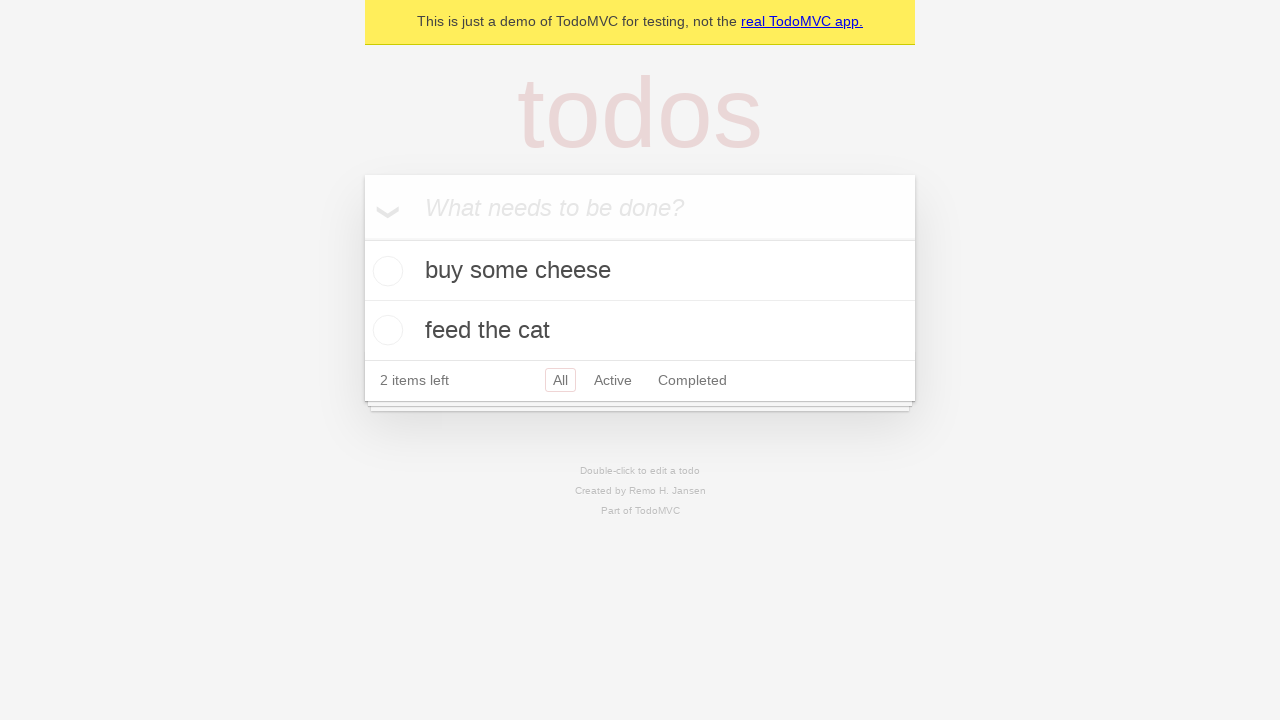

Filled todo input with 'book a doctors appointment' on internal:attr=[placeholder="What needs to be done?"i]
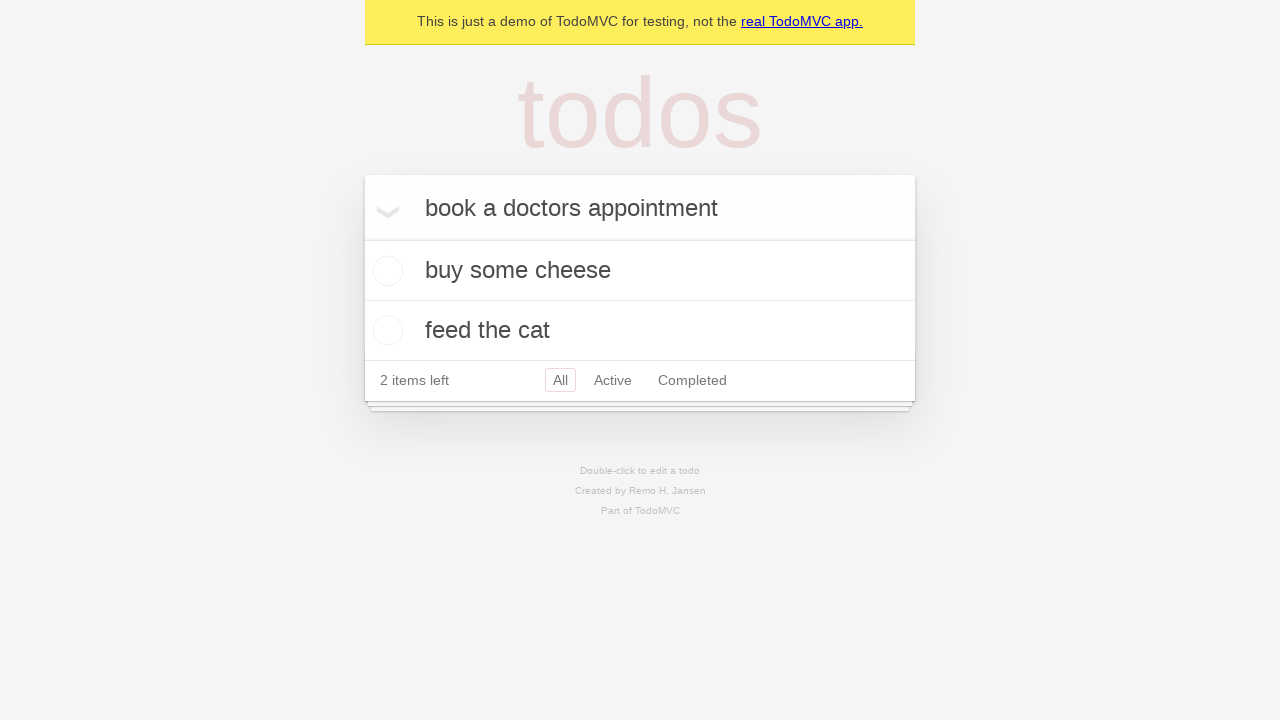

Pressed Enter to create todo 'book a doctors appointment' on internal:attr=[placeholder="What needs to be done?"i]
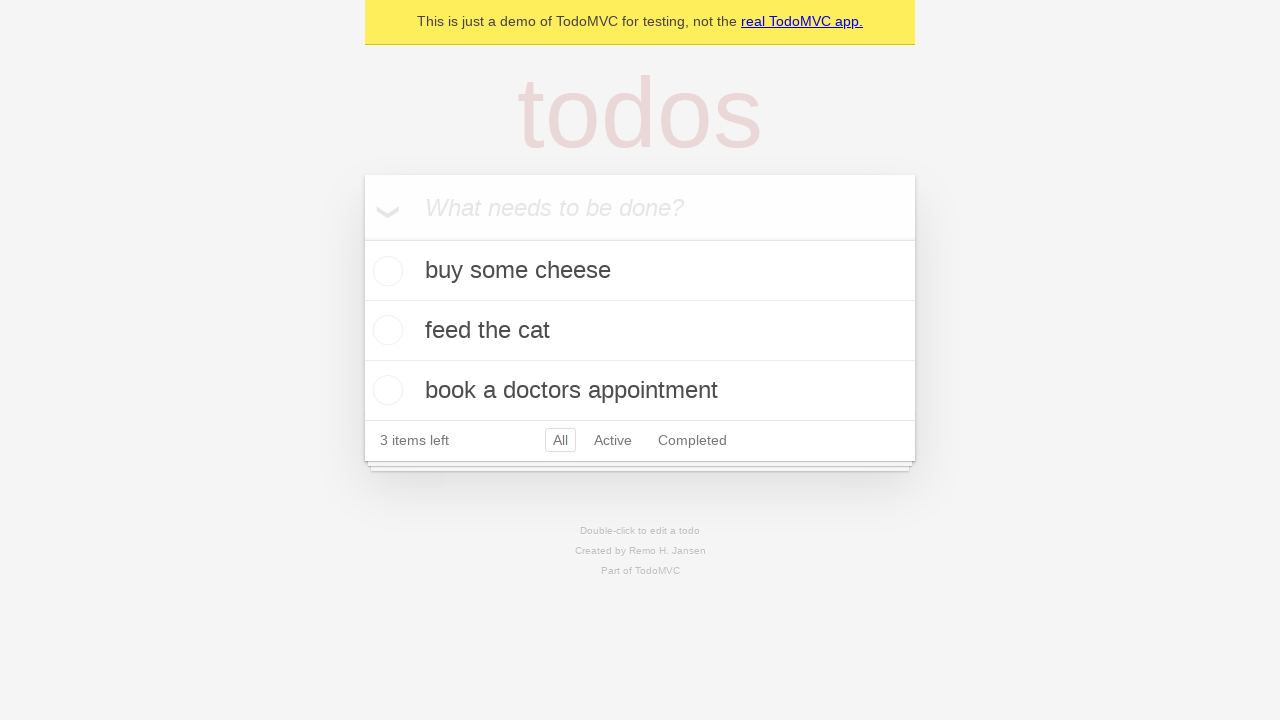

Waited for todos to be saved in localStorage
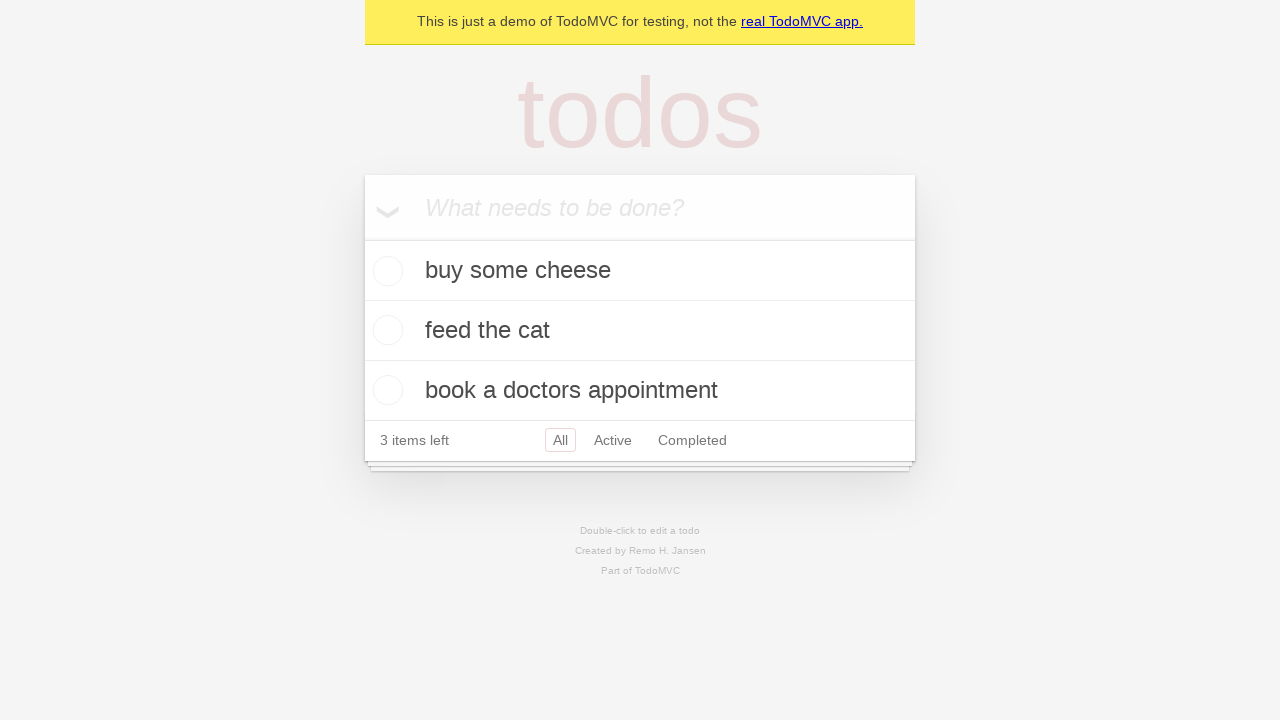

Checked the second todo item (feed the cat) to mark it as complete at (385, 330) on internal:testid=[data-testid="todo-item"s] >> nth=1 >> internal:role=checkbox
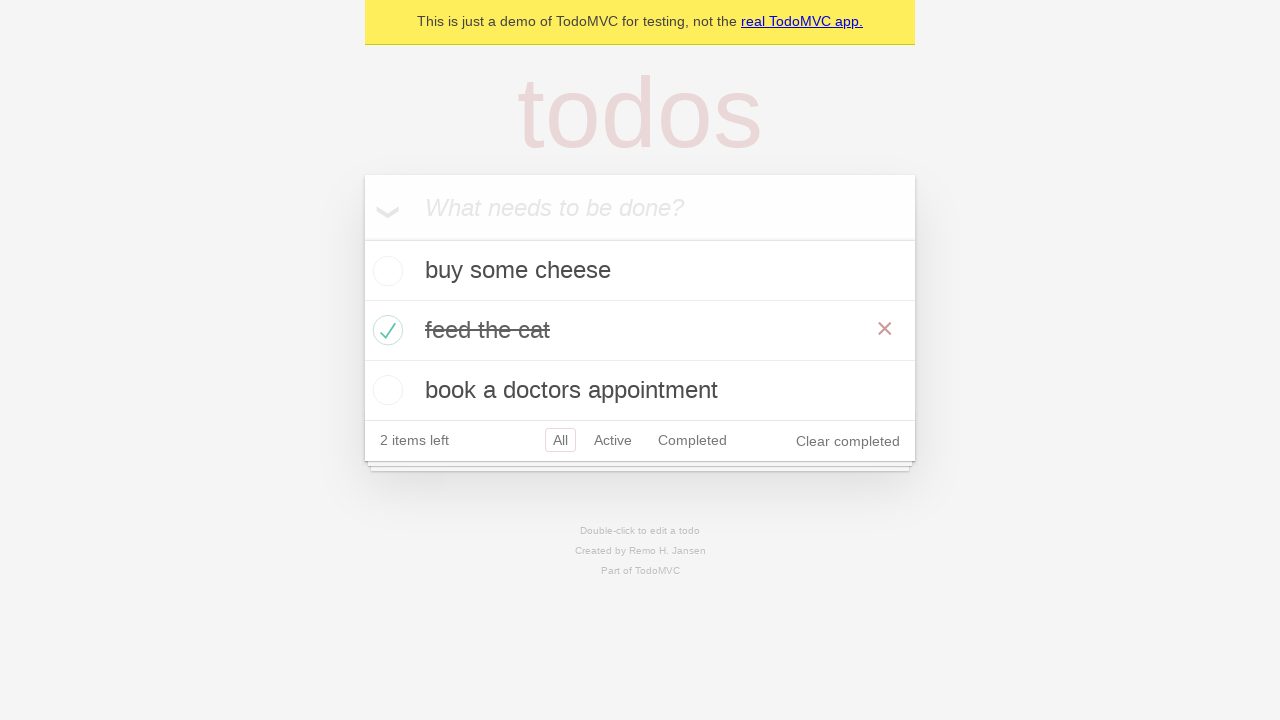

Clicked the Active filter link to display only active (incomplete) items at (613, 440) on internal:role=link[name="Active"i]
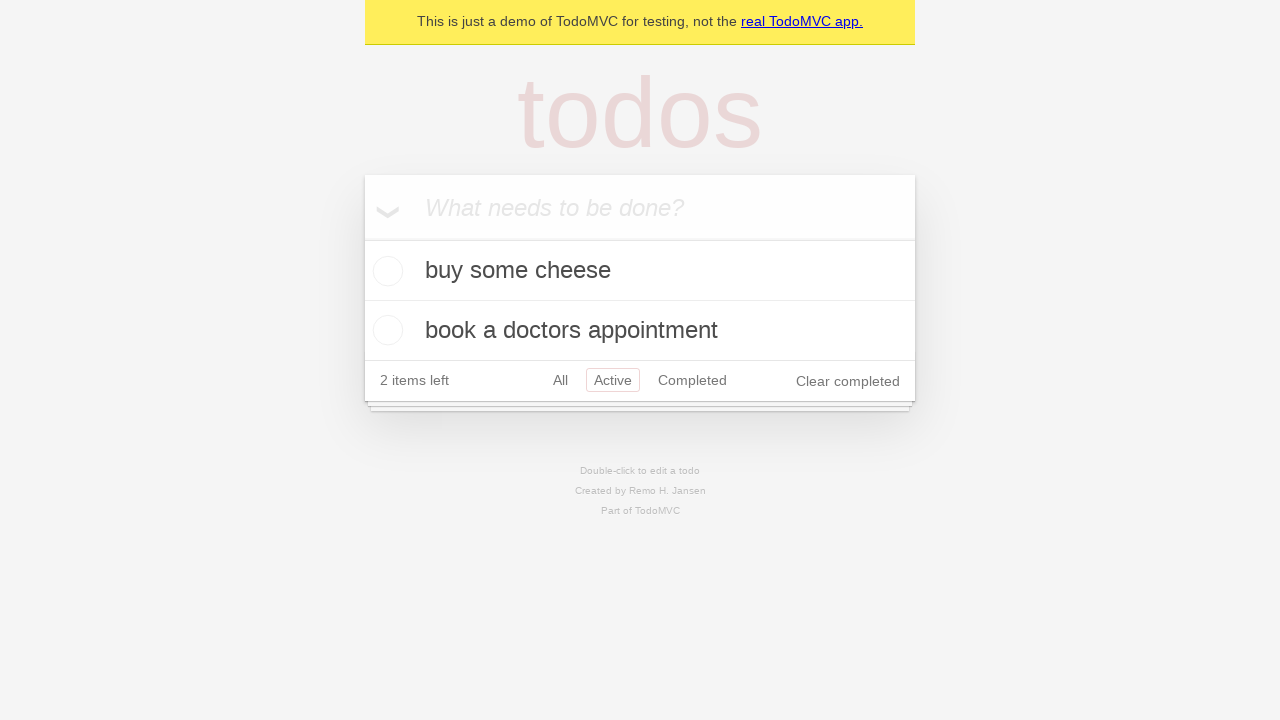

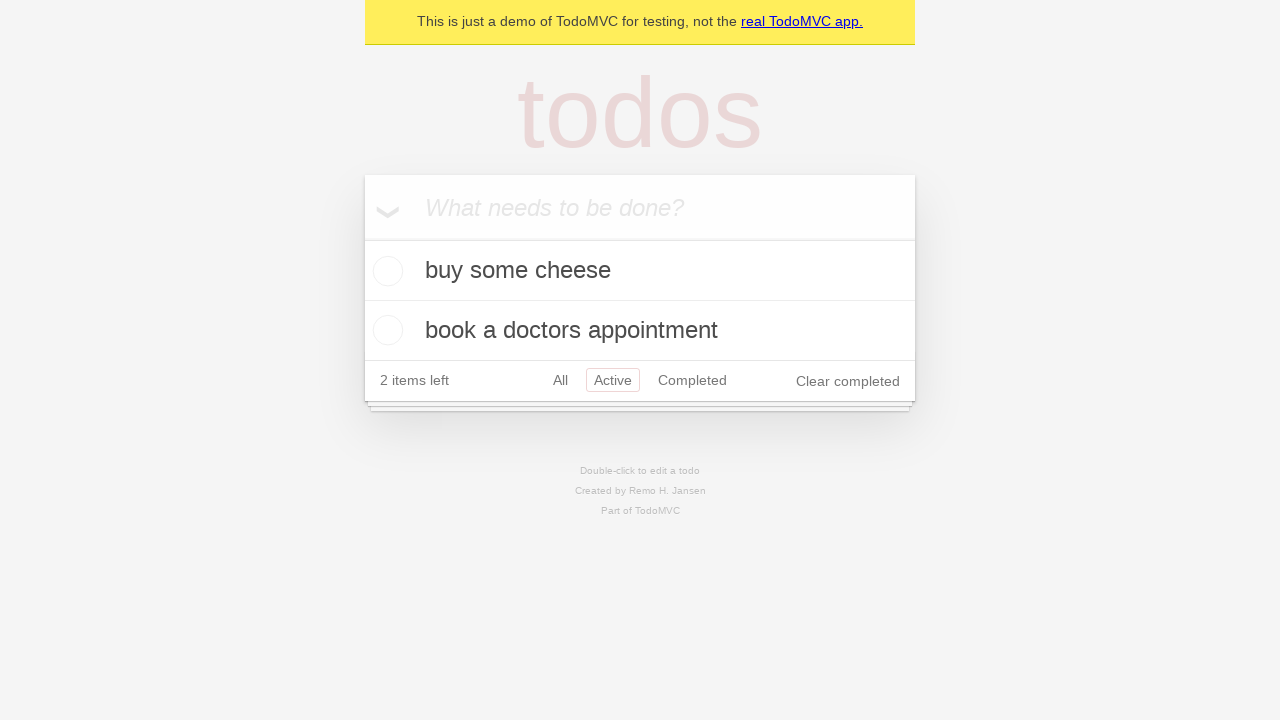